Navigates to jQuery UI website and clicks on the "Droppable" link from the sidebar menu

Starting URL: https://jqueryui.com/

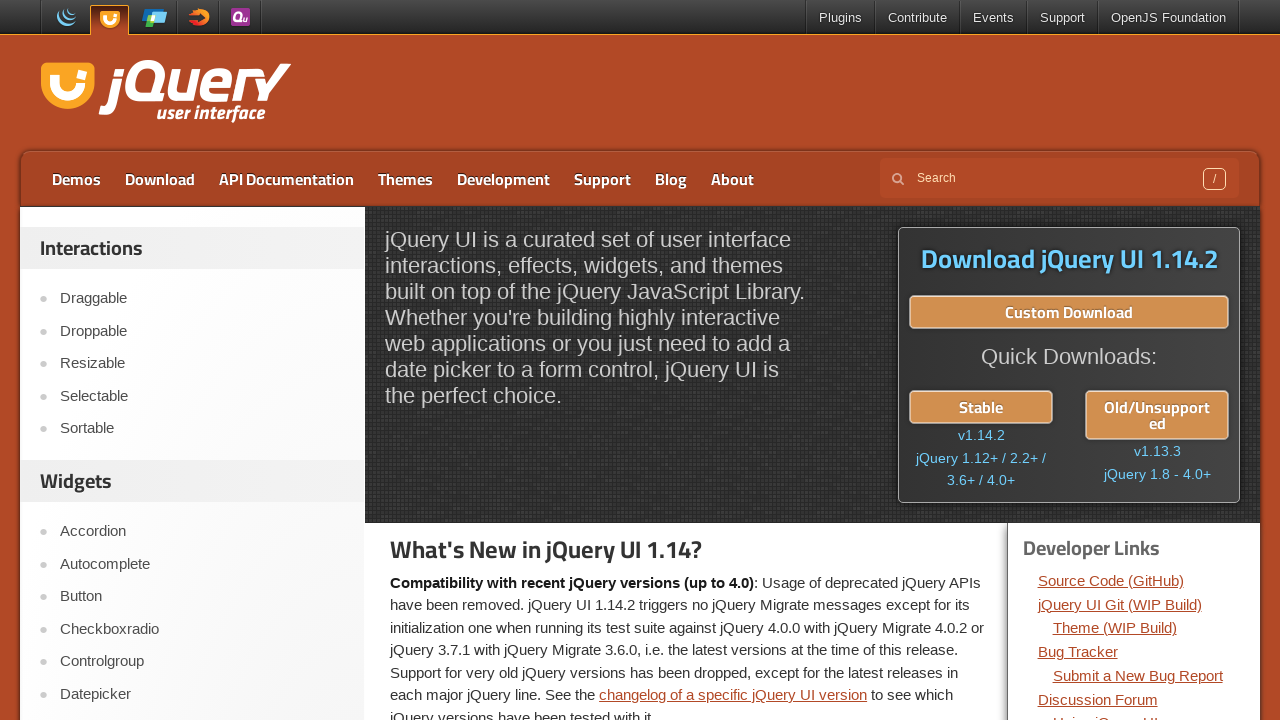

Located all sidebar menu links
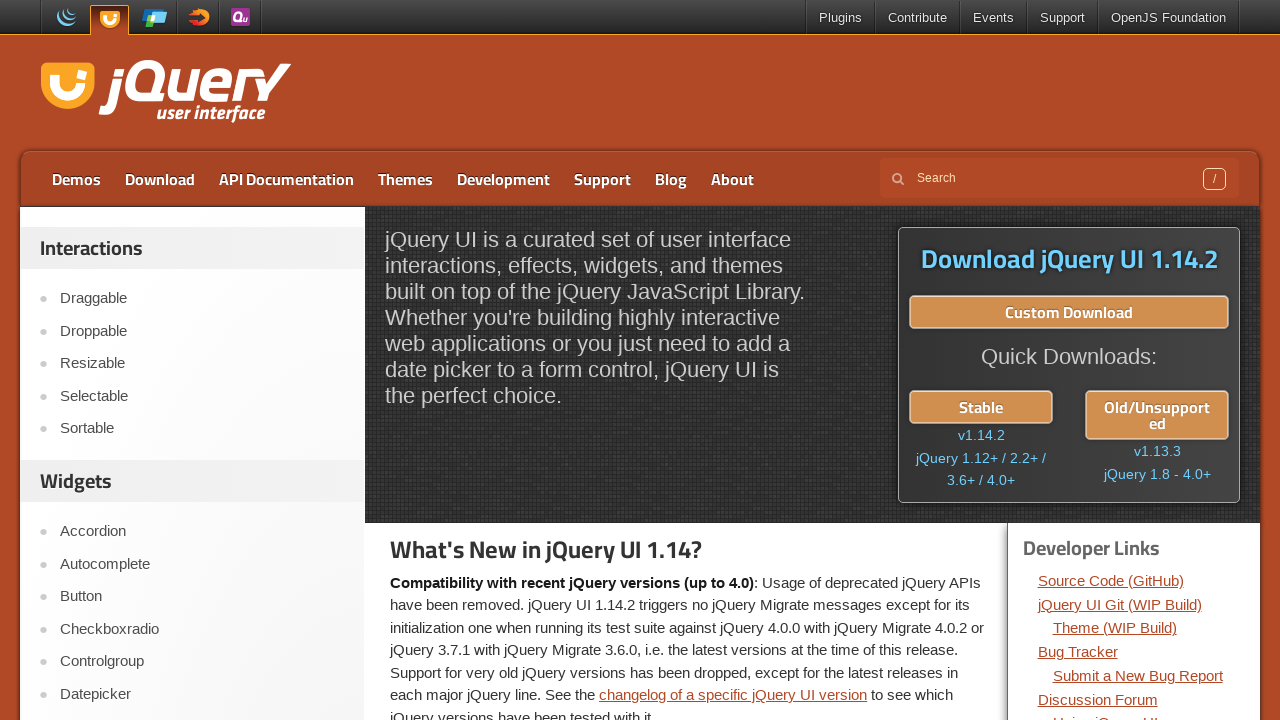

Clicked on the 'Droppable' link from sidebar menu at (196, 331) on xpath=//div[@id='sidebar']/aside/ul/li >> nth=1
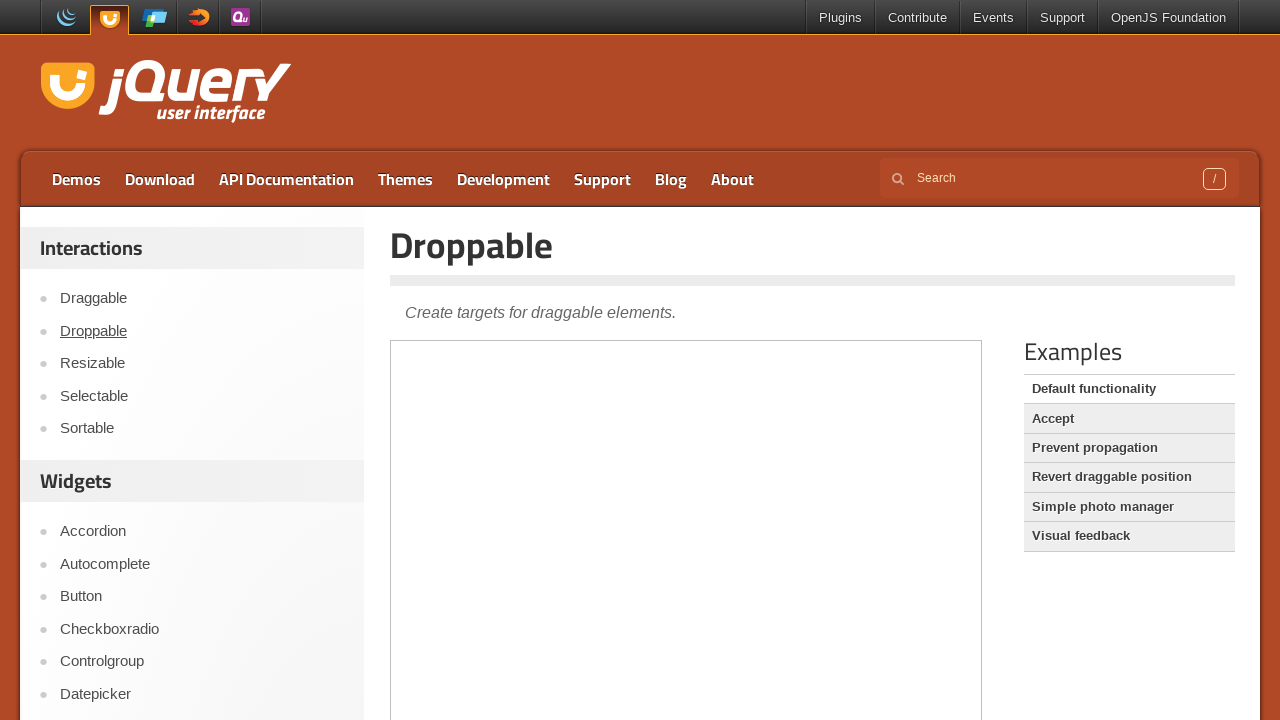

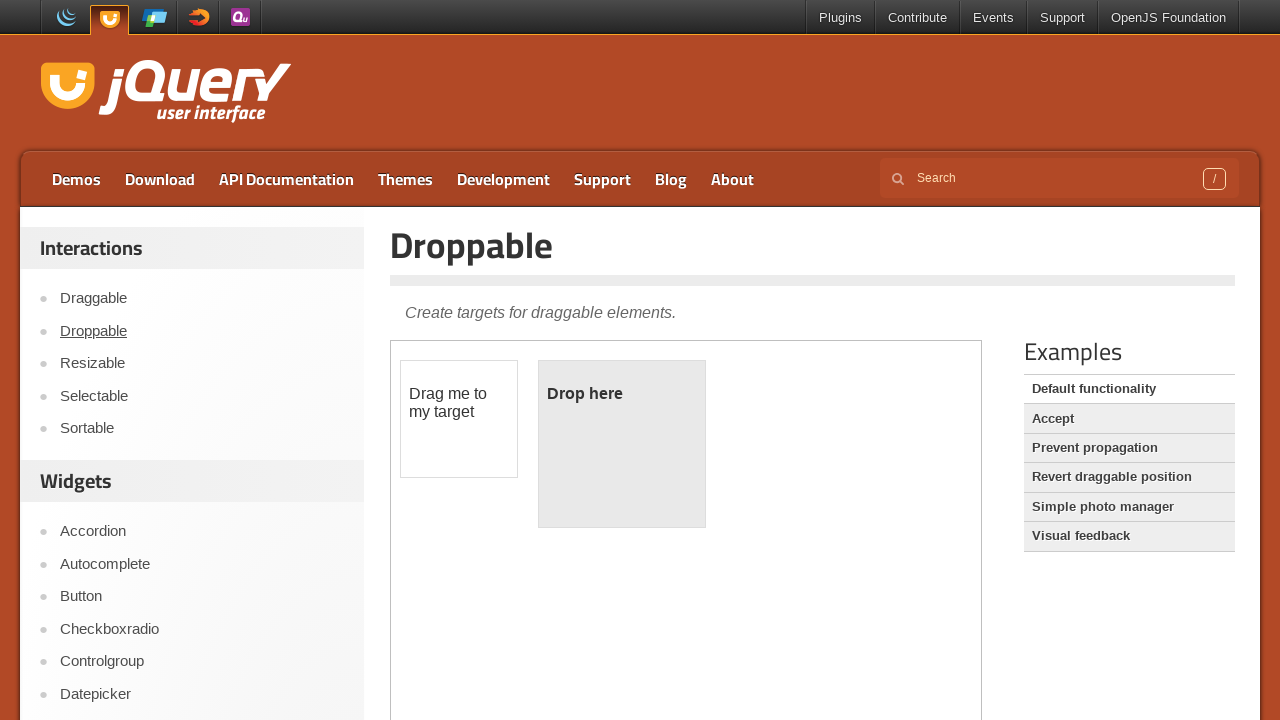